Tests clicking a link styled as a button and verifies submission

Starting URL: https://www.qa-practice.com/elements/button/like_a_button

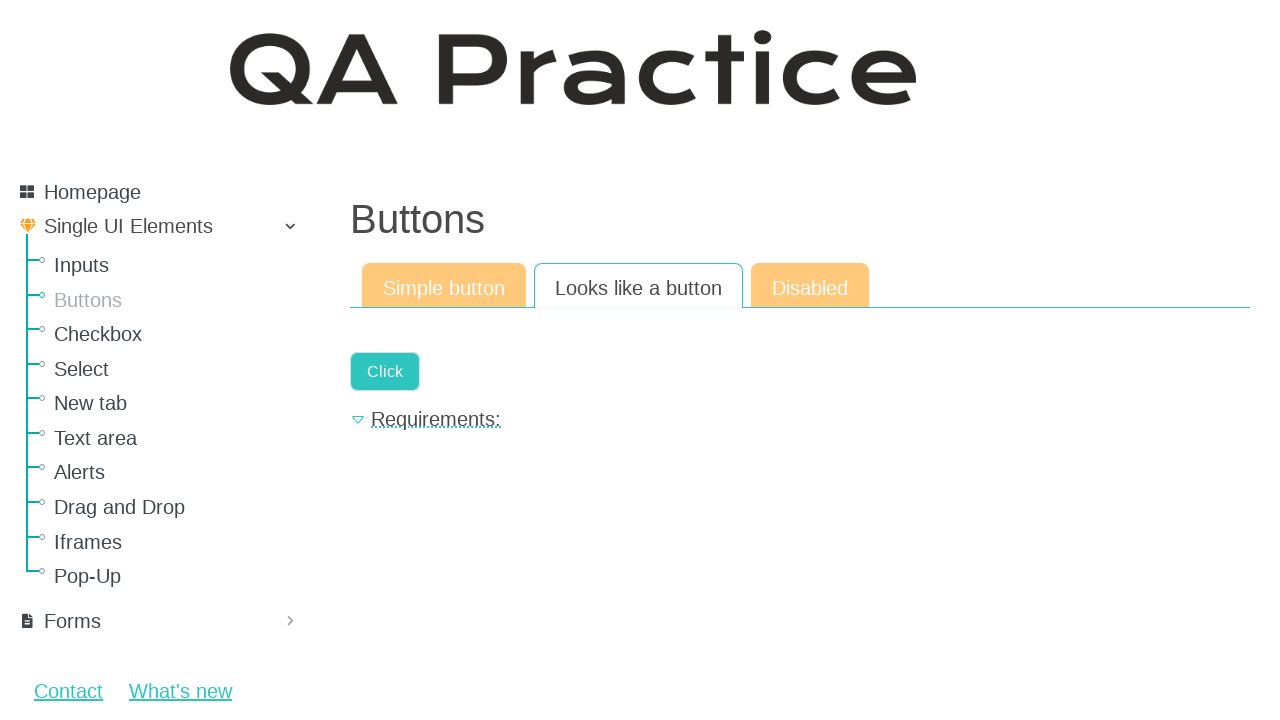

Clicked the link styled as a button
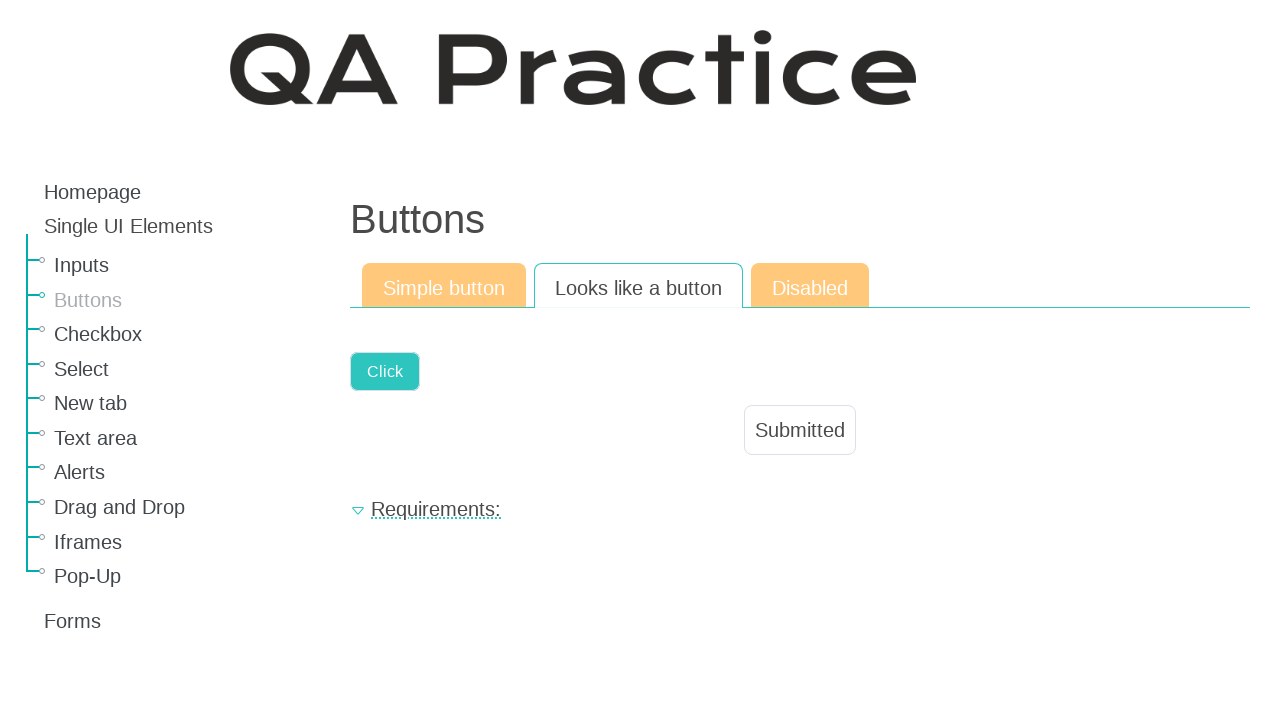

Verified 'Submitted' message appeared after clicking button link
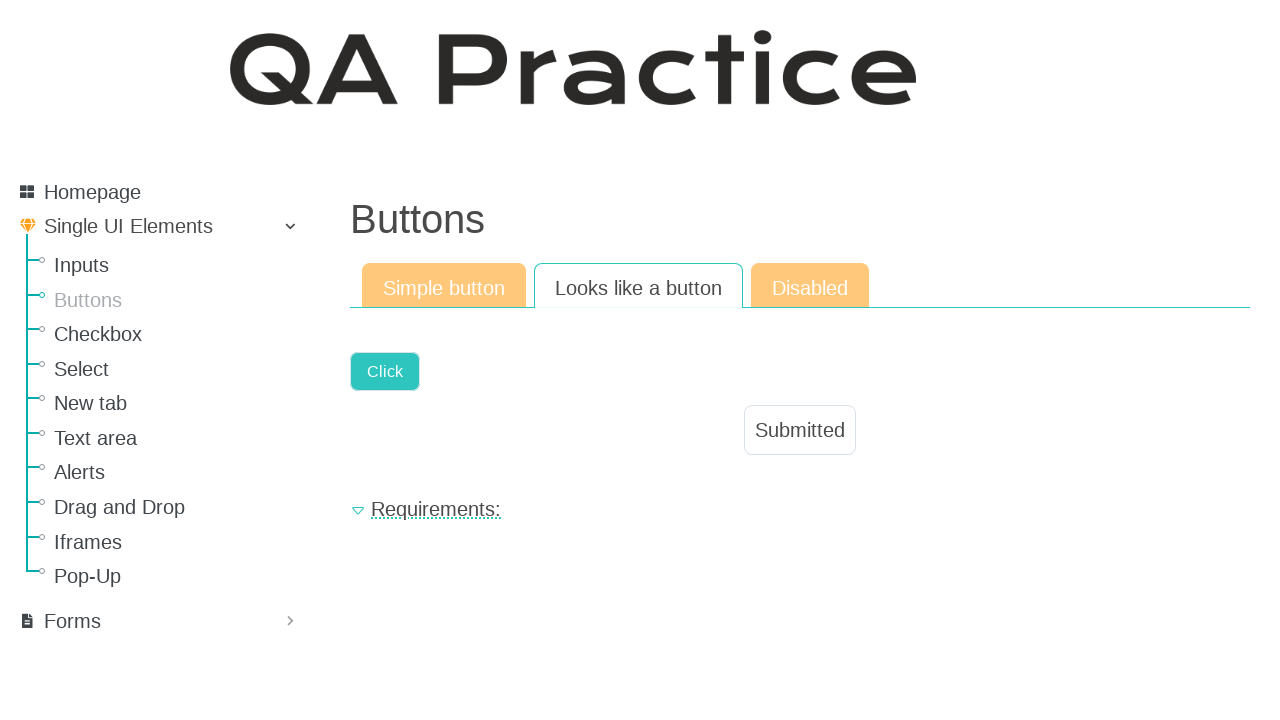

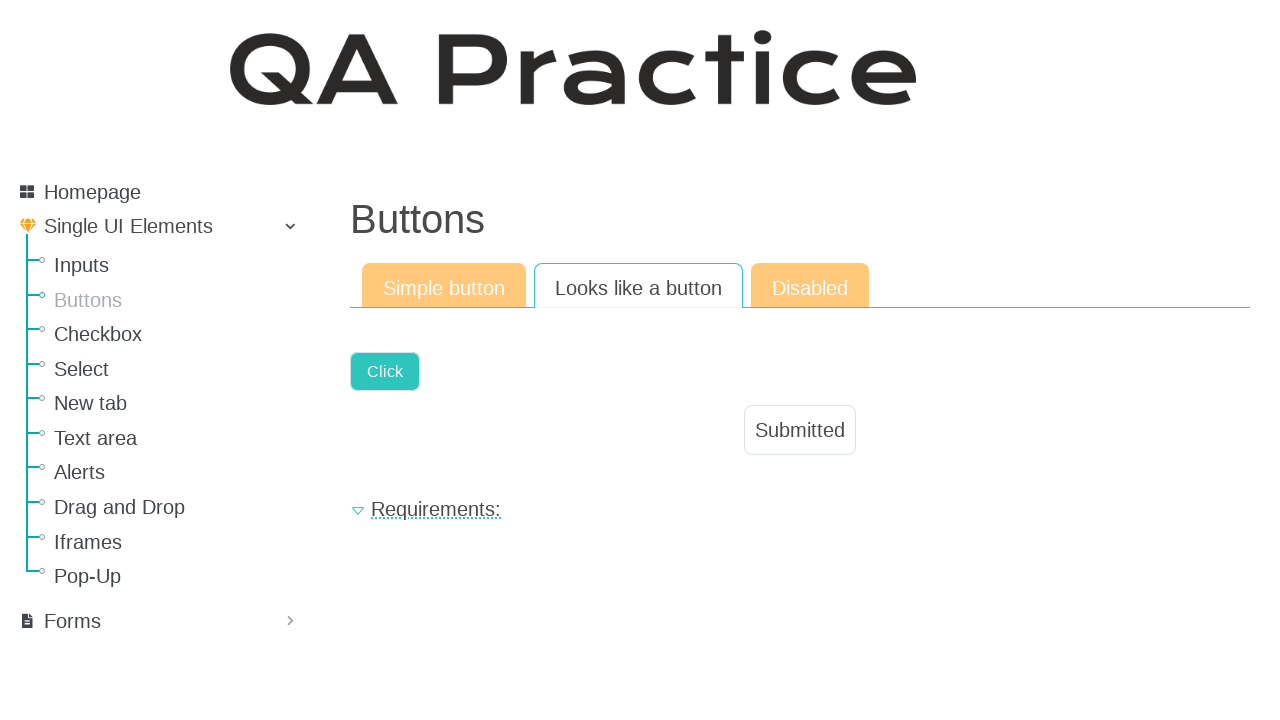